Tests multi-window handling by clicking a link that opens a new browser window, then switches back to the parent window

Starting URL: https://opensource-demo.orangehrmlive.com/web/index.php/auth/login

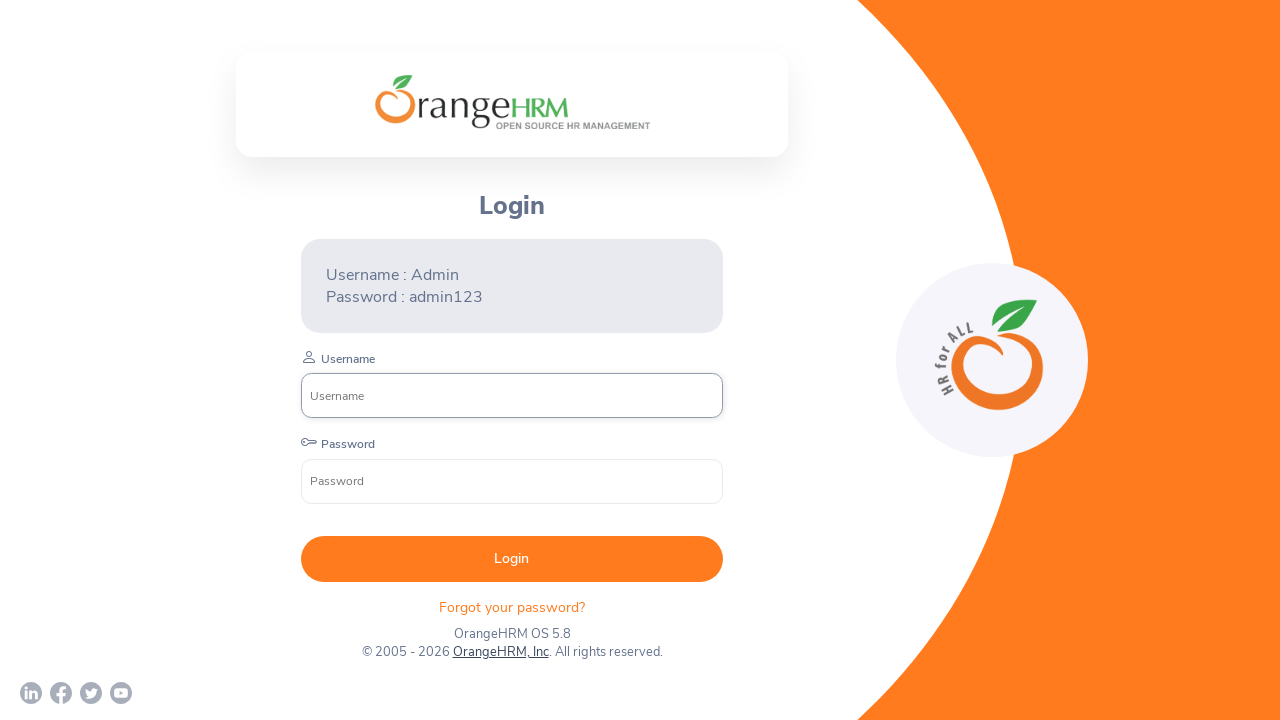

Clicked OrangeHRM, Inc link to open new window at (500, 652) on xpath=//a[normalize-space()='OrangeHRM, Inc']
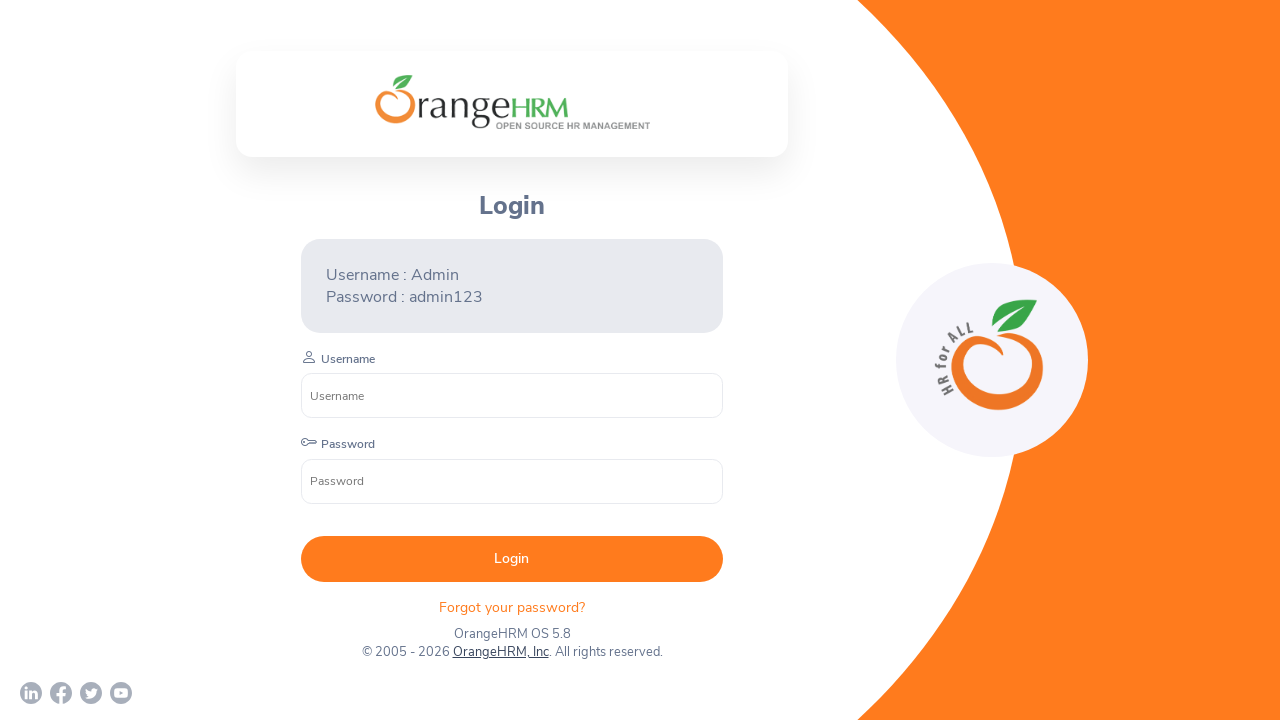

Captured new page object from context
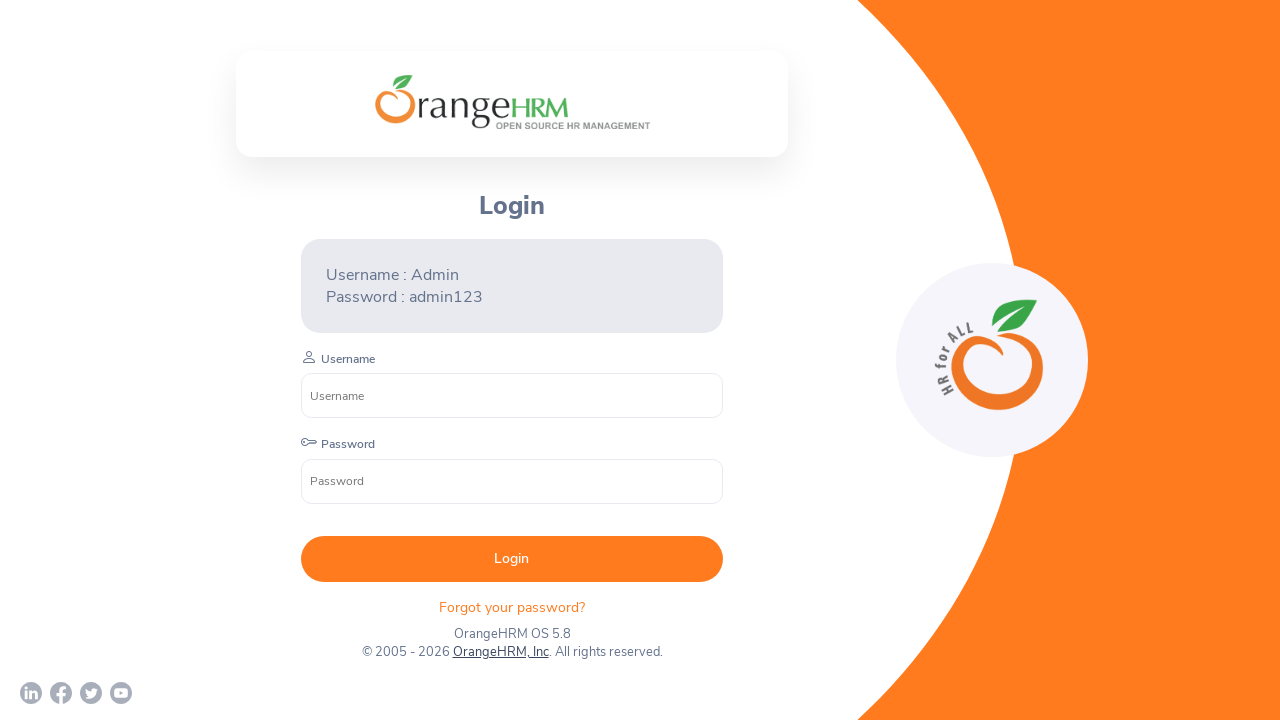

New page finished loading
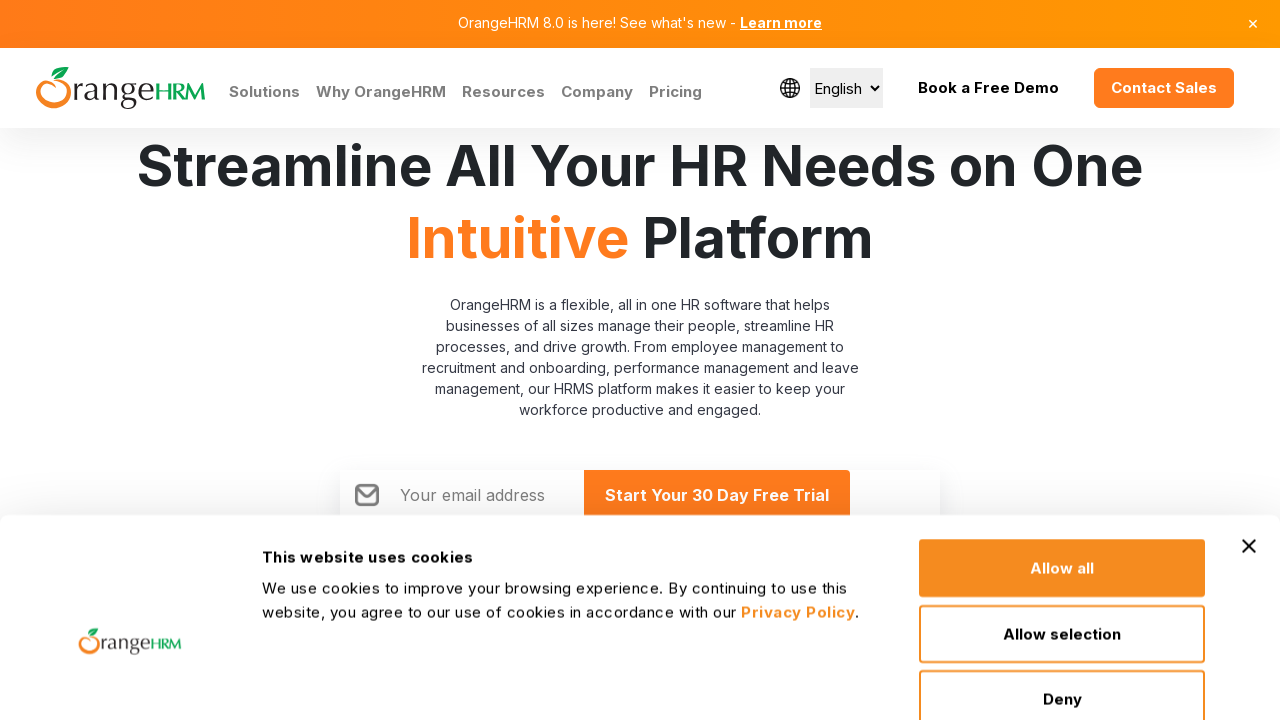

Retrieved all pages from context - identified parent and child windows
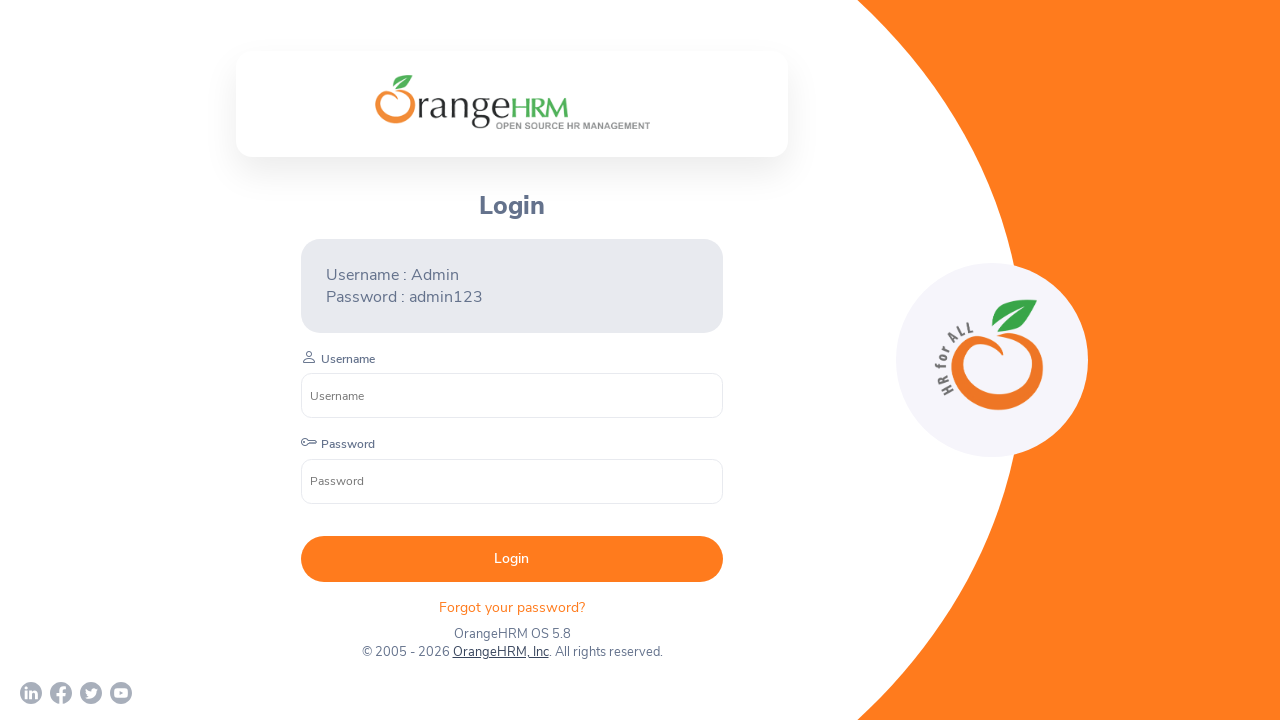

Switched focus back to parent window
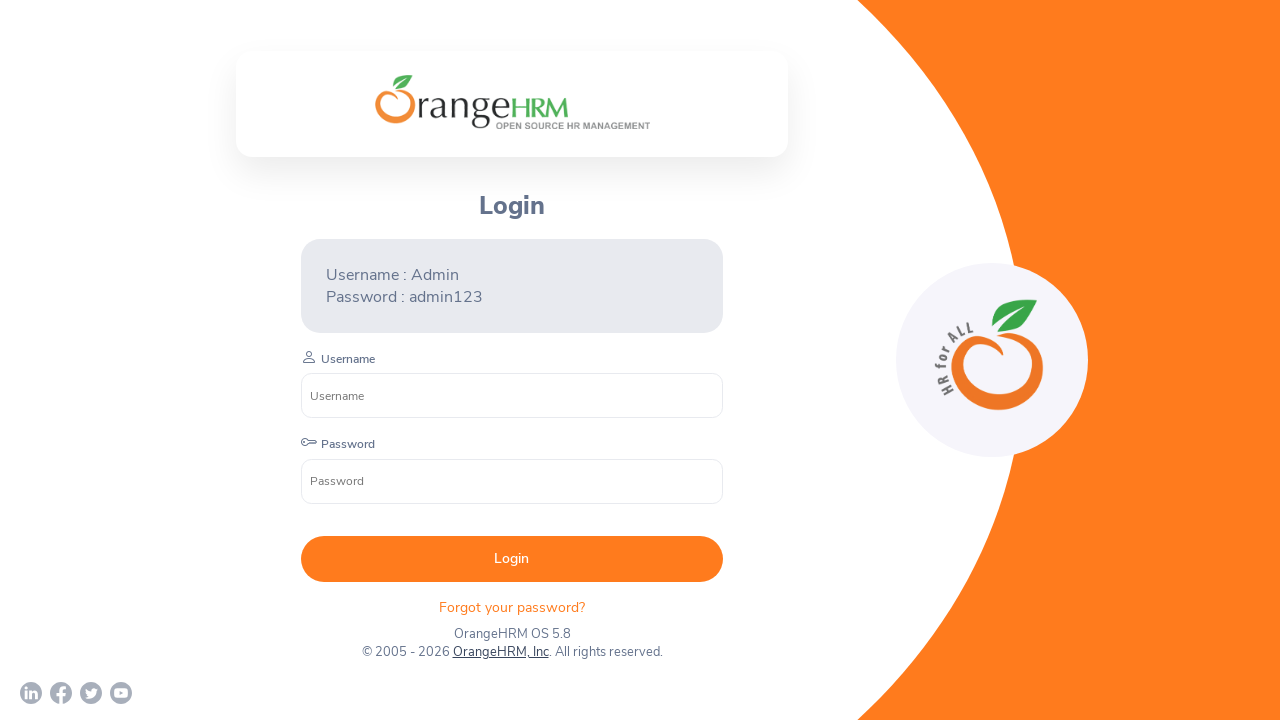

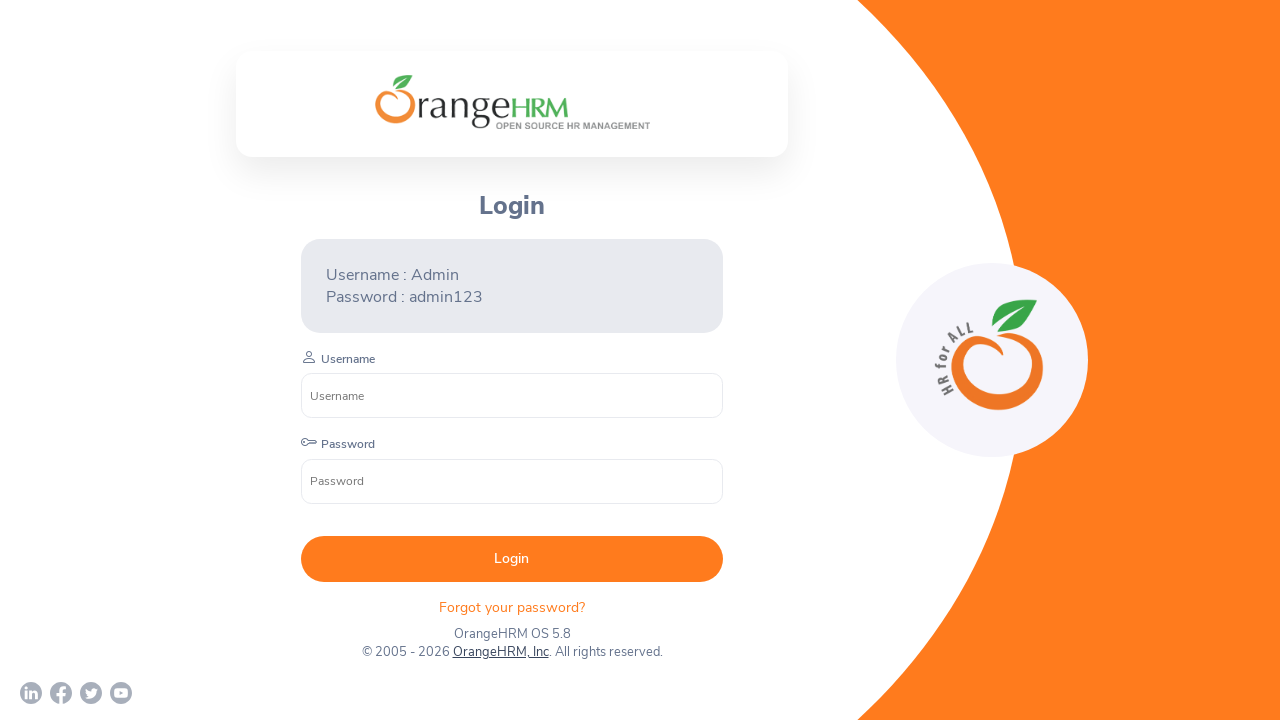